Tests disabled toggle switches by removing the disabled attribute using JavaScript and then clicking them to verify functionality

Starting URL: https://demoapps.qspiders.com/ui

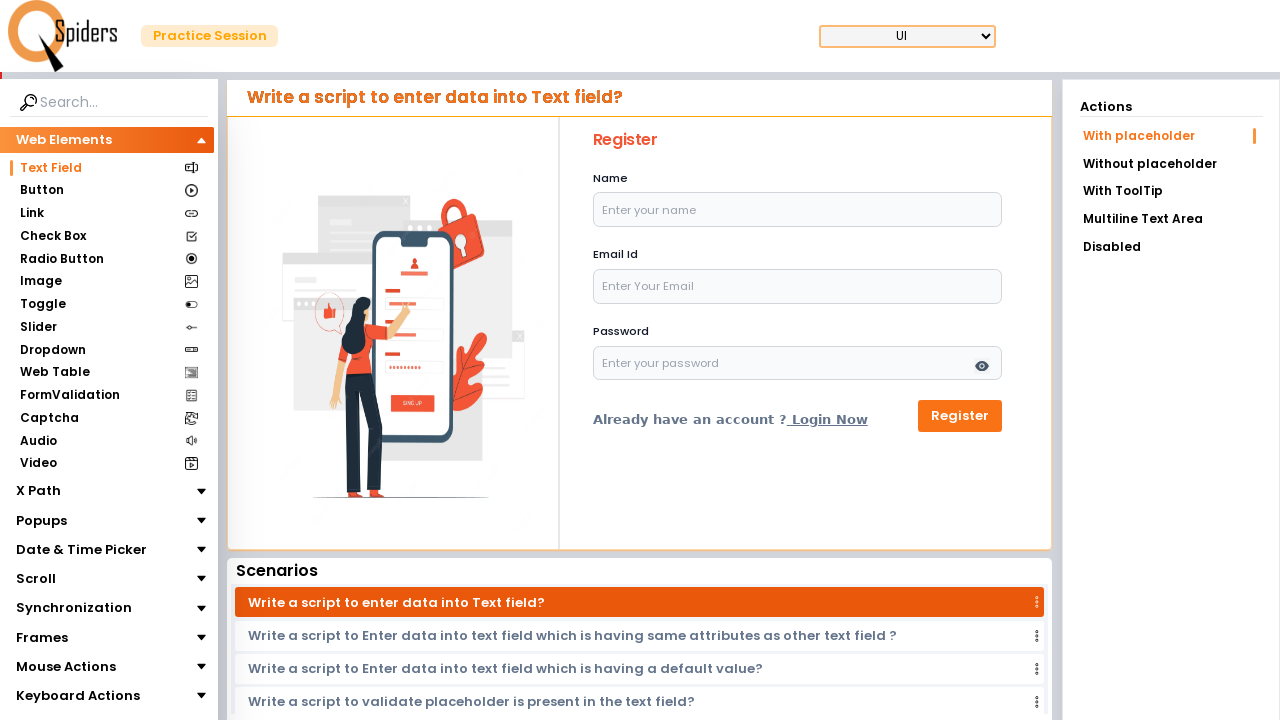

Clicked on Toggle section at (42, 304) on xpath=//section[text()='Toggle']
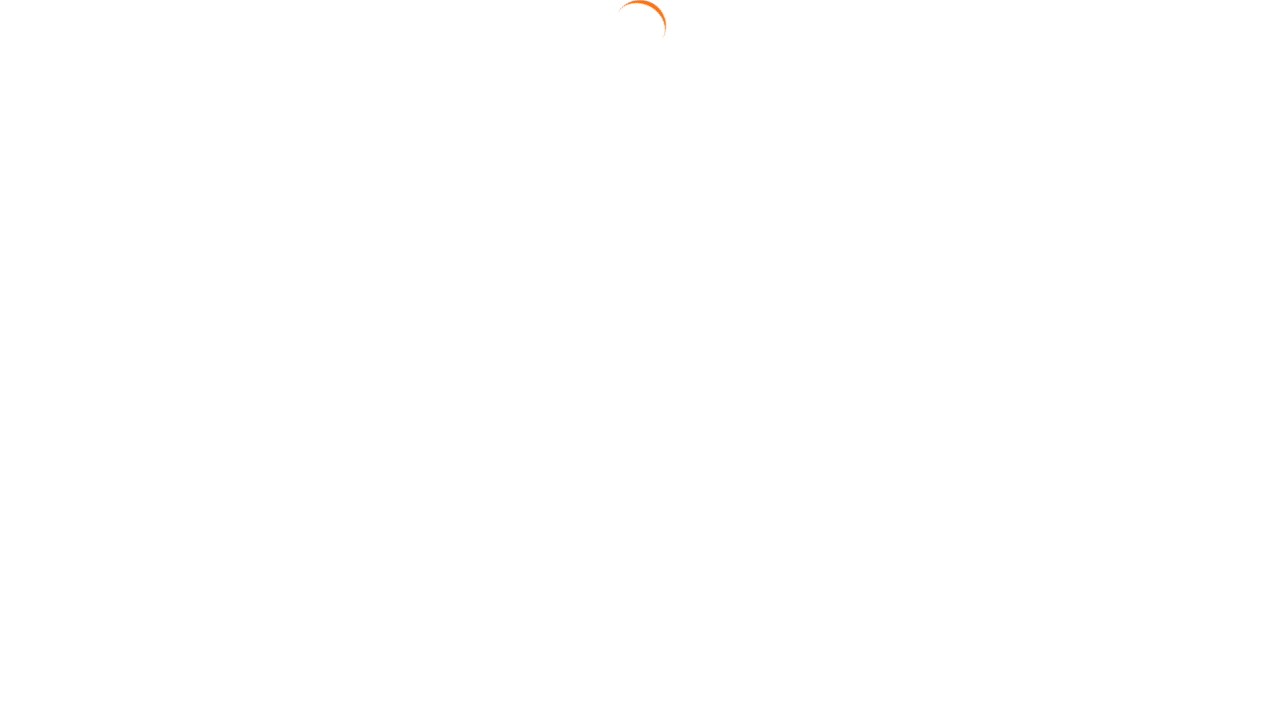

Navigated to disabled toggles page at (1171, 162) on xpath=//a[contains(@href,'disabled?sublist')]
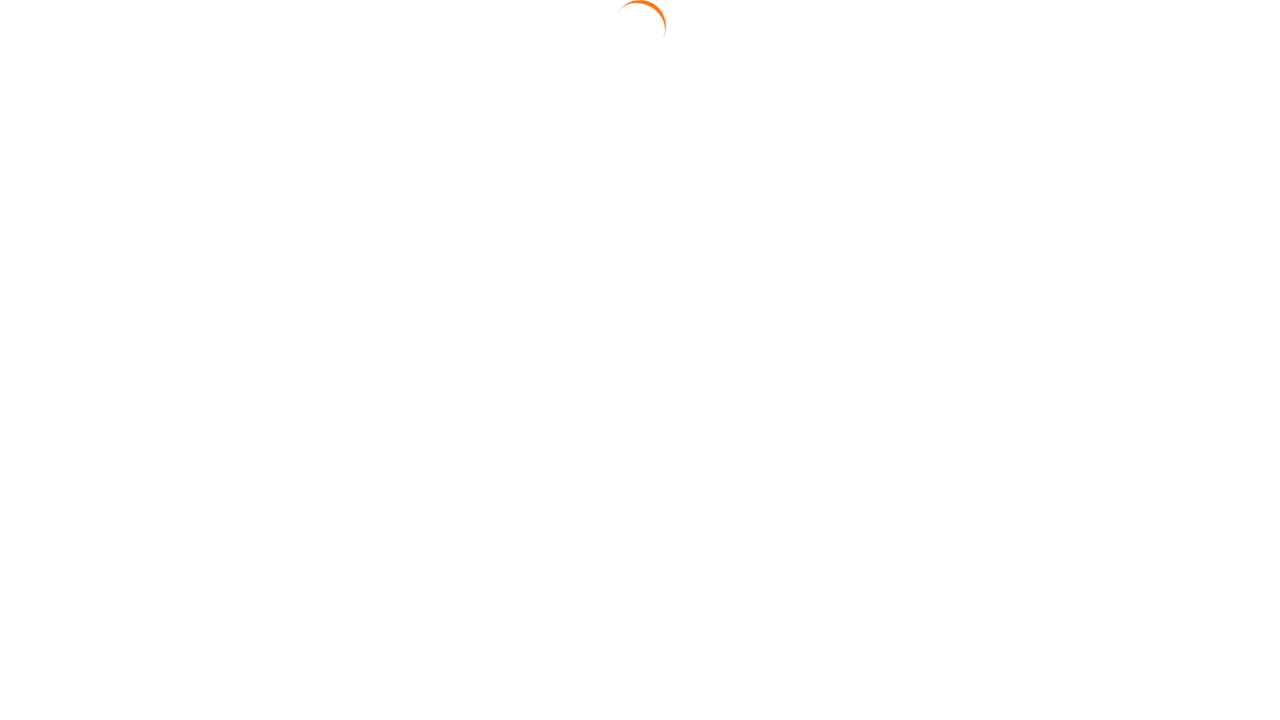

Refreshed page to ensure clean state
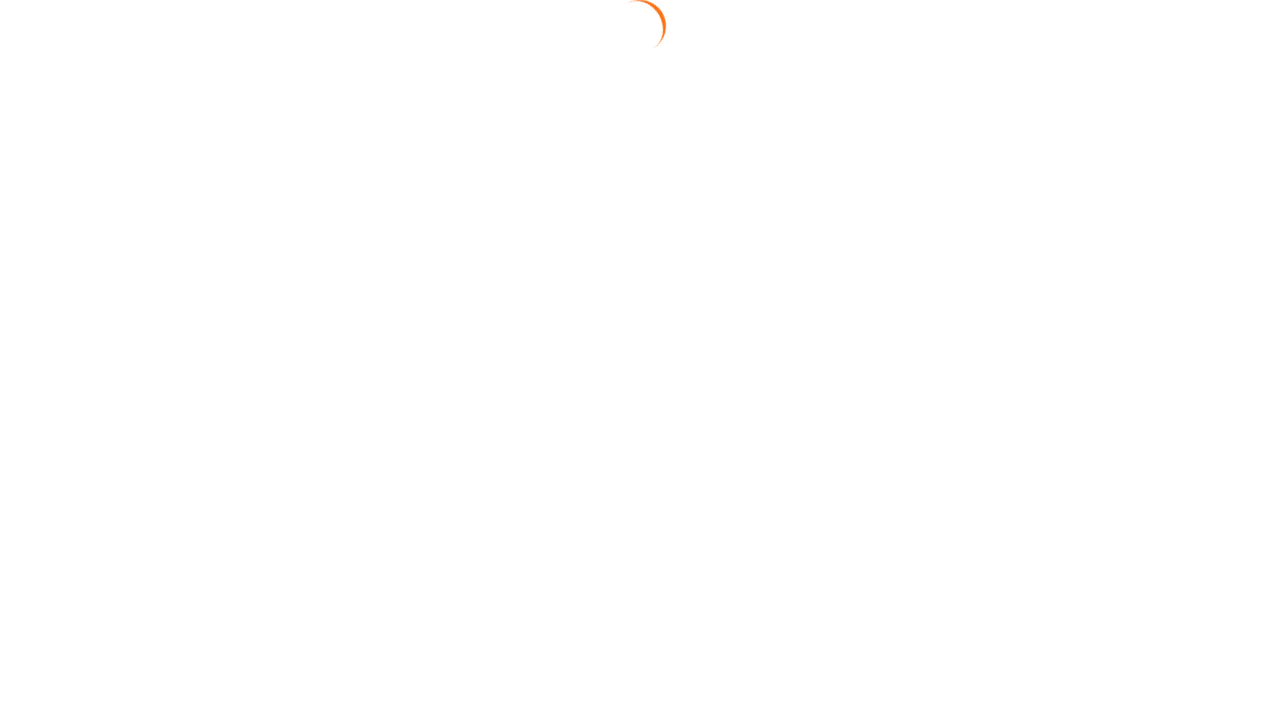

Located all disabled toggle checkboxes
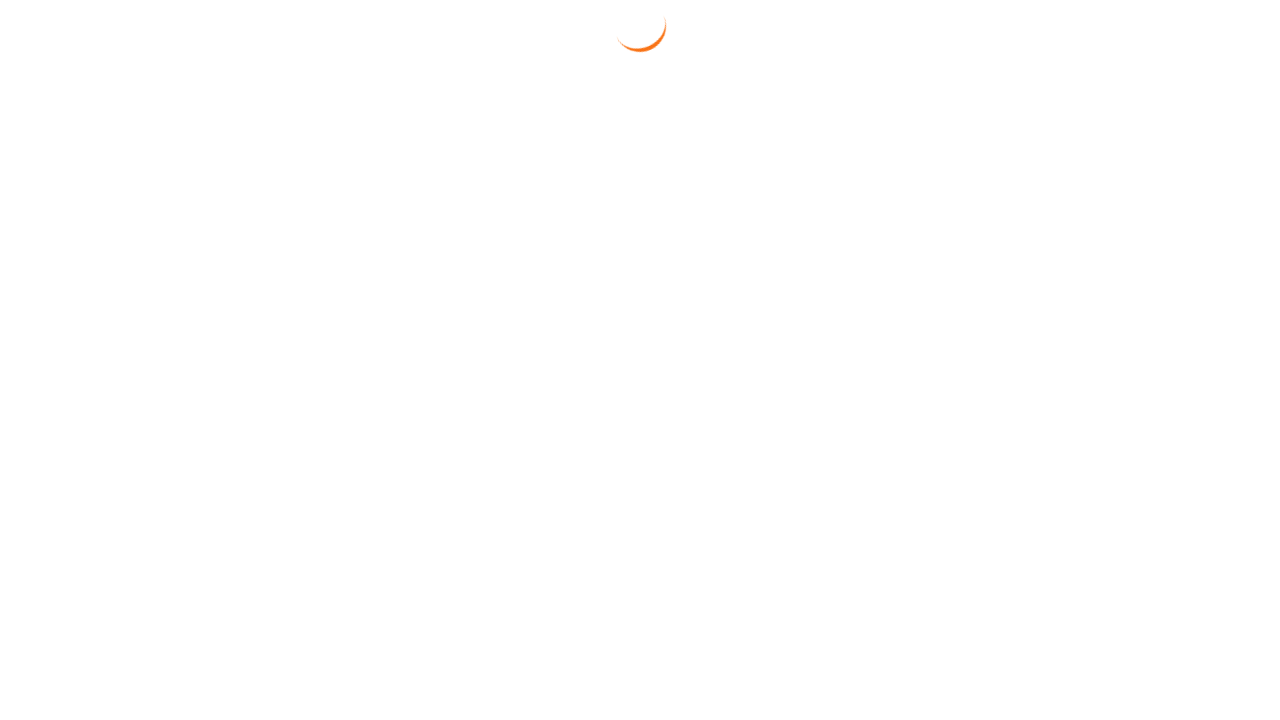

Clicked submit/action button to verify toggle functionality at (914, 390) on #togglers
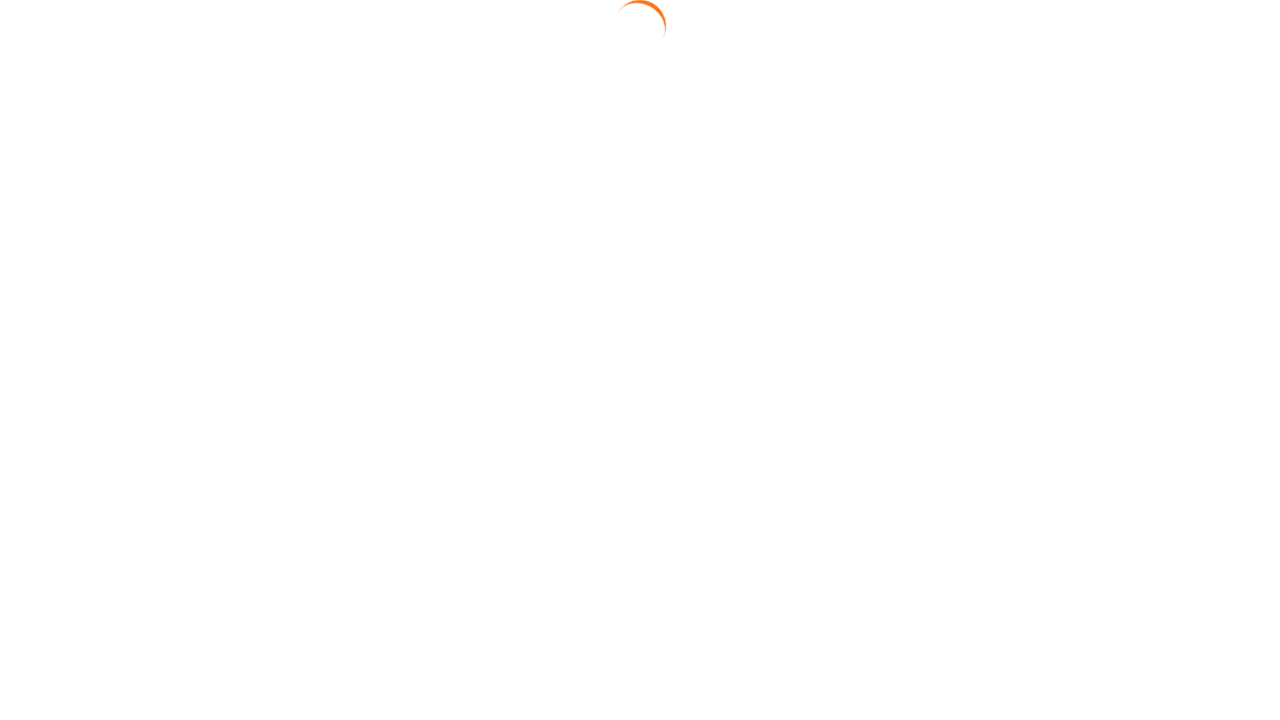

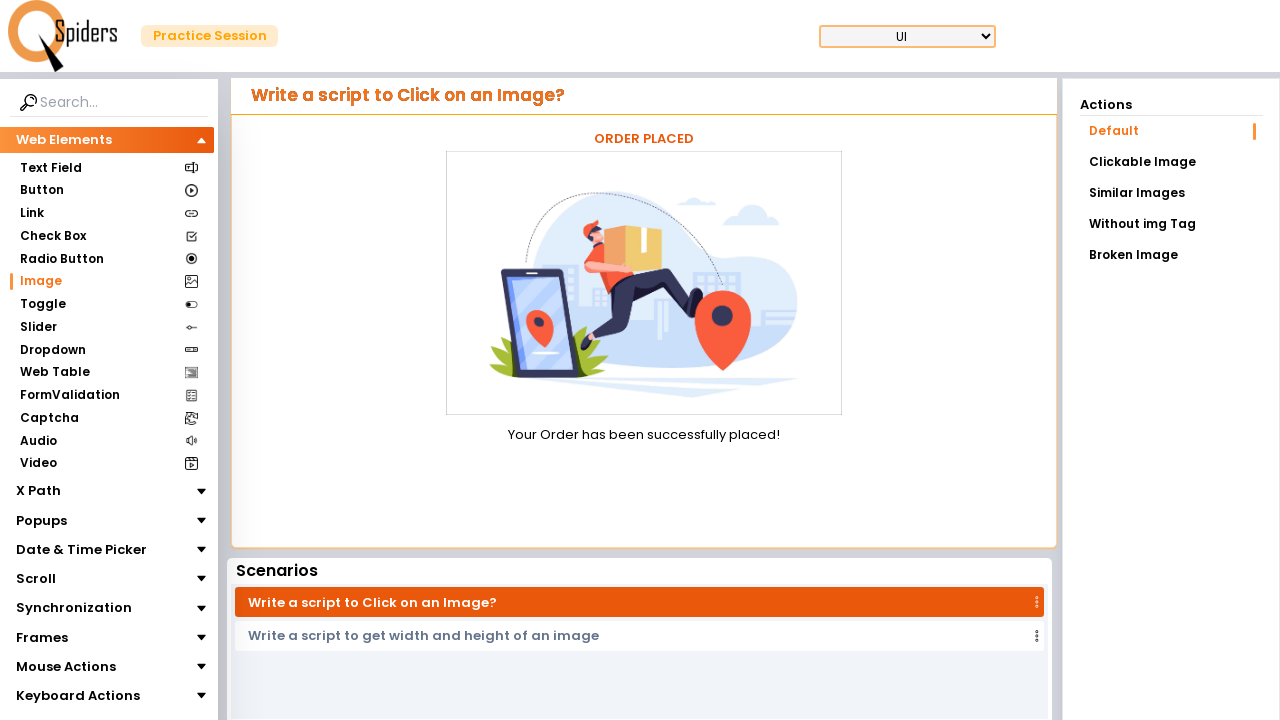